Tests hidden element functionality by clicking hidden button and waiting for element to appear

Starting URL: https://dgotlieb.github.io/Selenium/synchronization.html

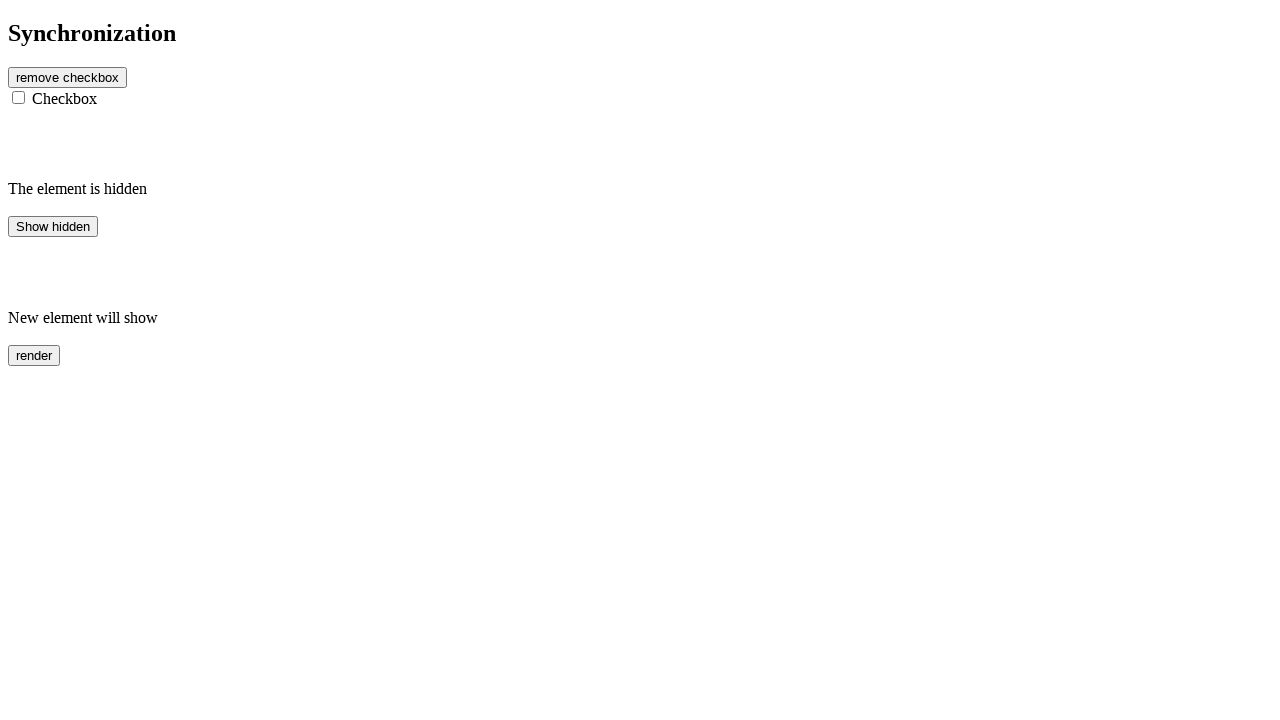

Clicked hidden button at (53, 226) on #hidden
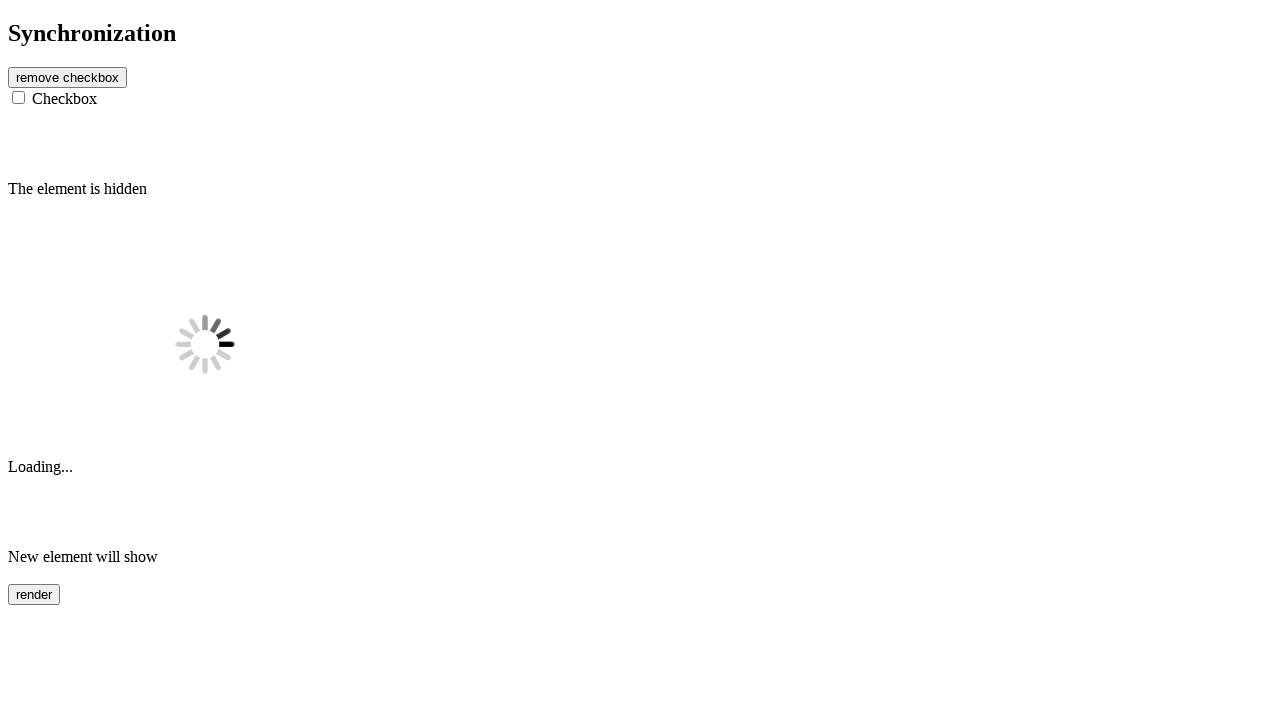

Waited for element with empty style attribute to appear
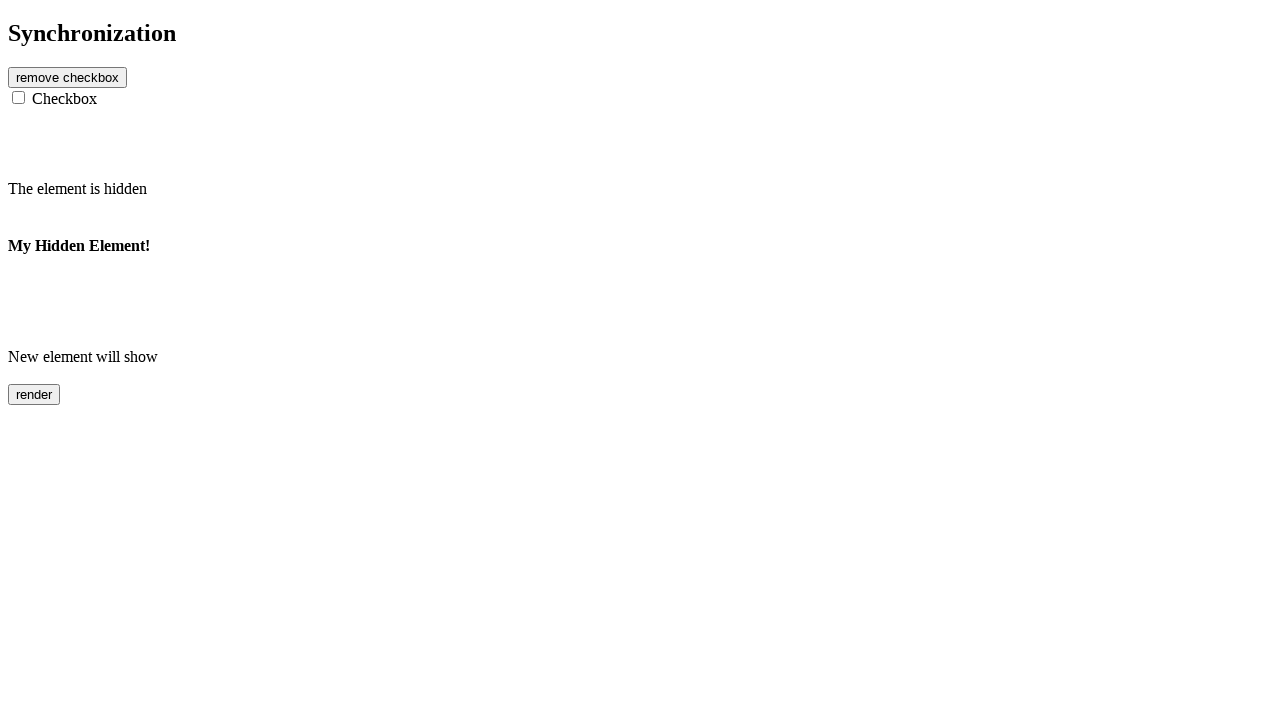

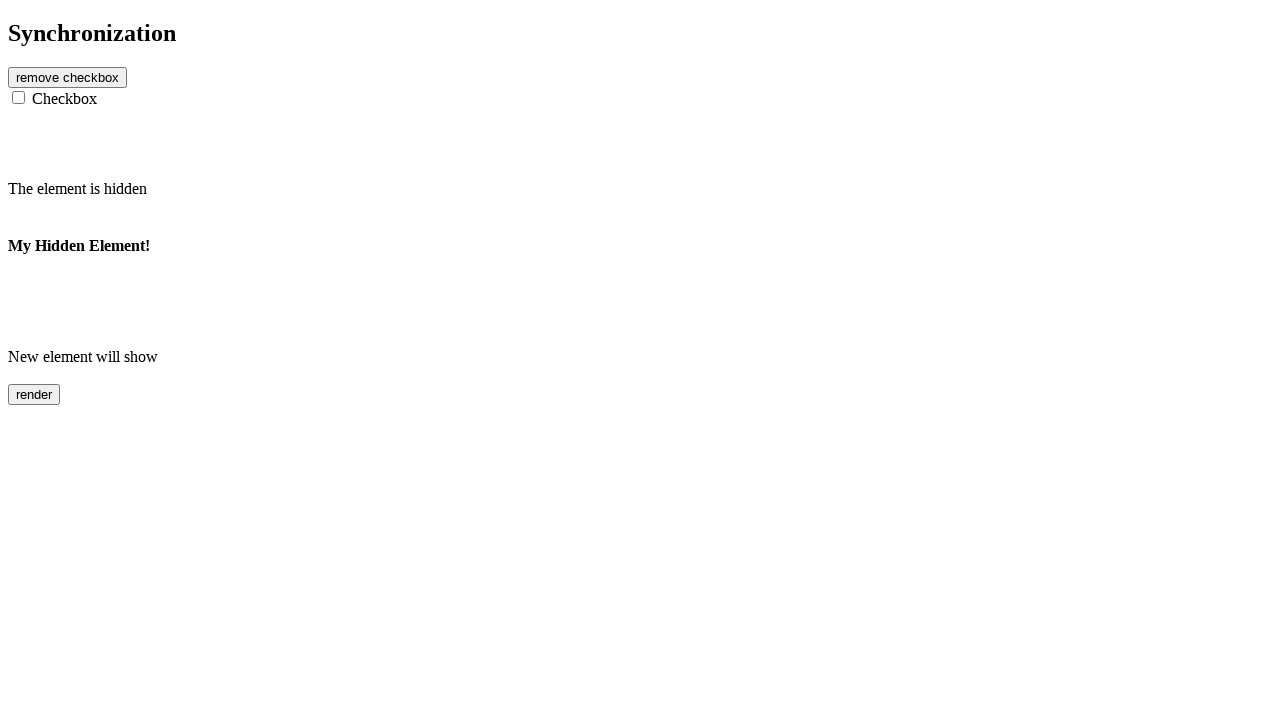